Tests an e-commerce site by searching for products containing "ca", verifying search results count, and adding specific items to cart including "Cashews"

Starting URL: https://rahulshettyacademy.com/seleniumPractise/#/

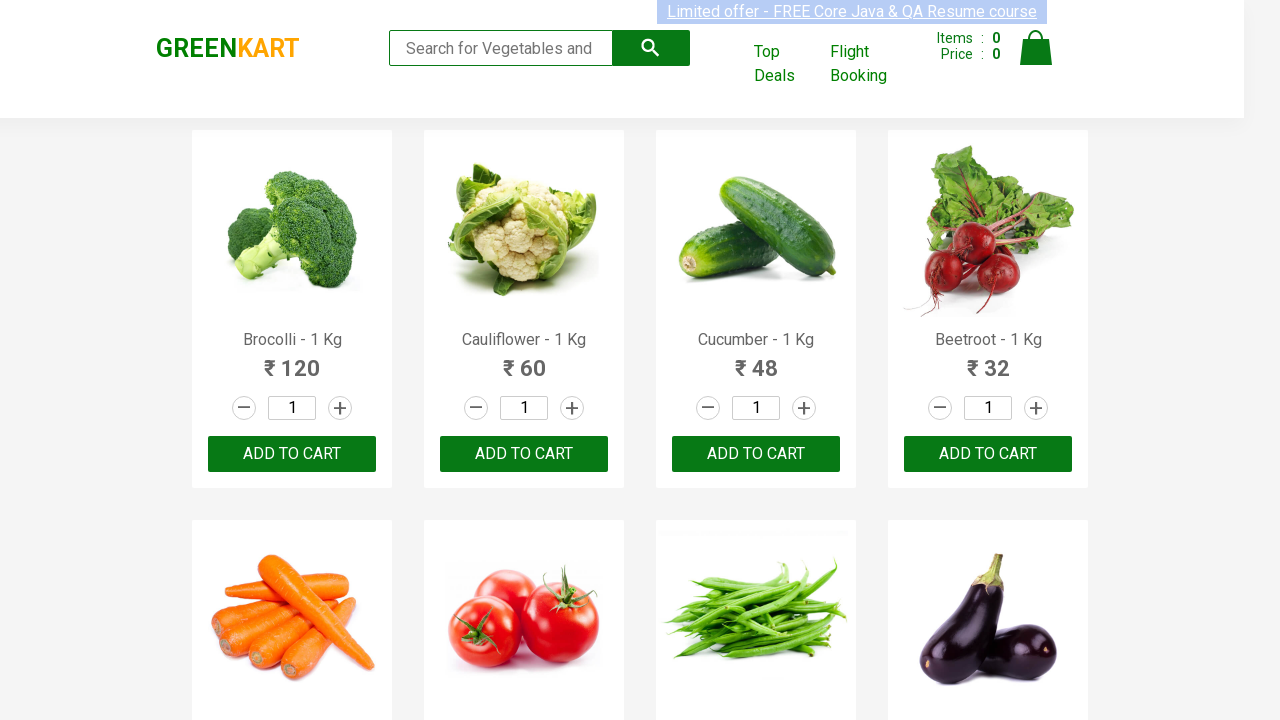

Filled search keyword field with 'ca' on .search-keyword
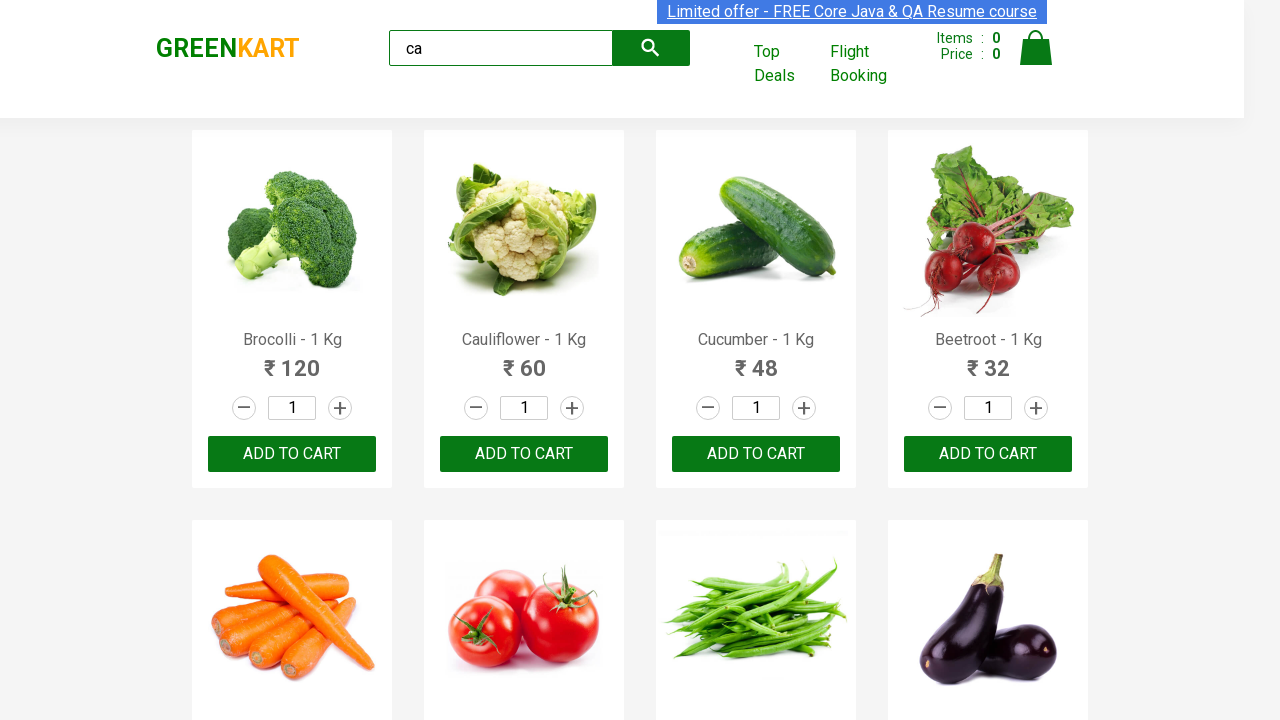

Waited 2000ms for products to filter
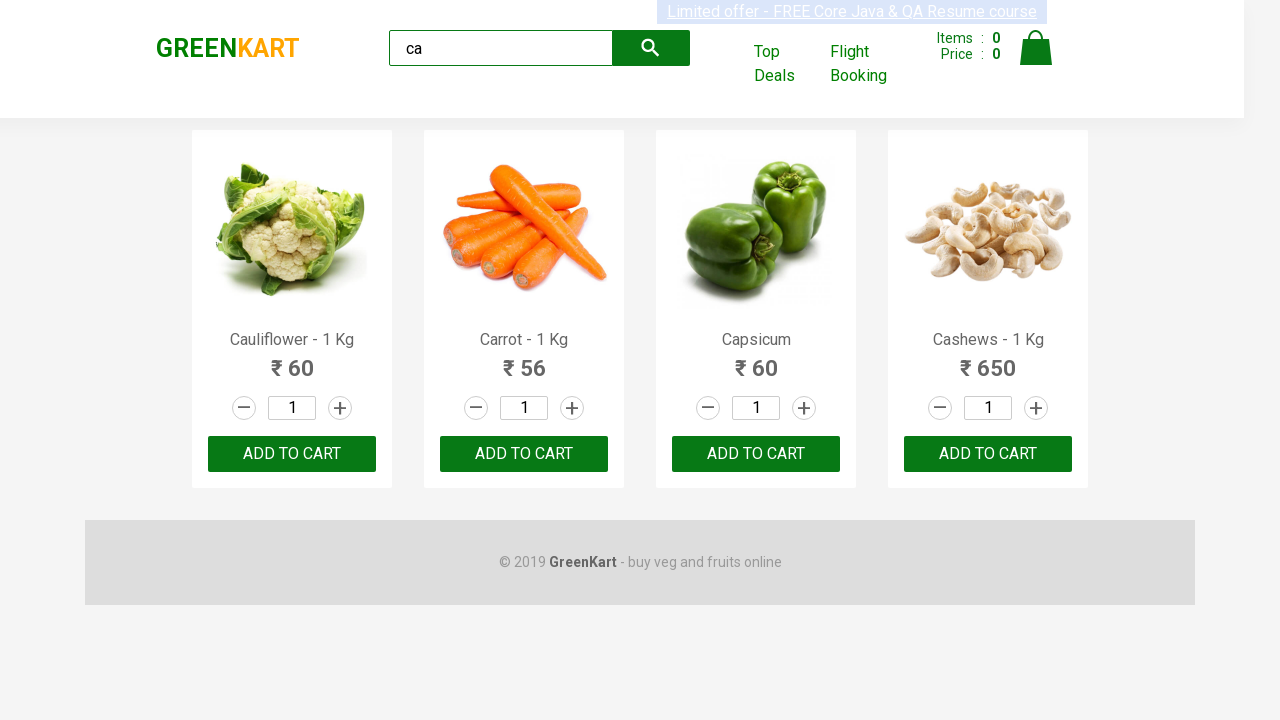

Verified that 4 products are visible with 'ca' search results
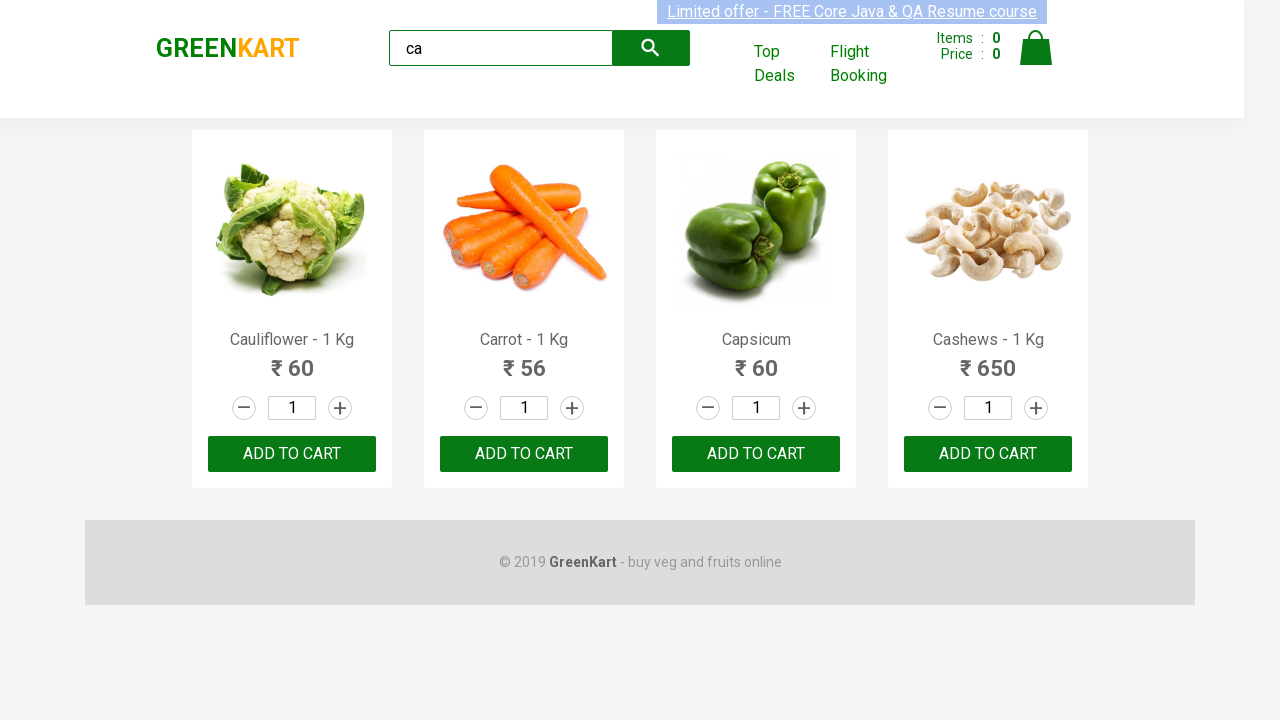

Clicked add to cart button on third product at (756, 454) on :nth-child(3) > .product-action > button
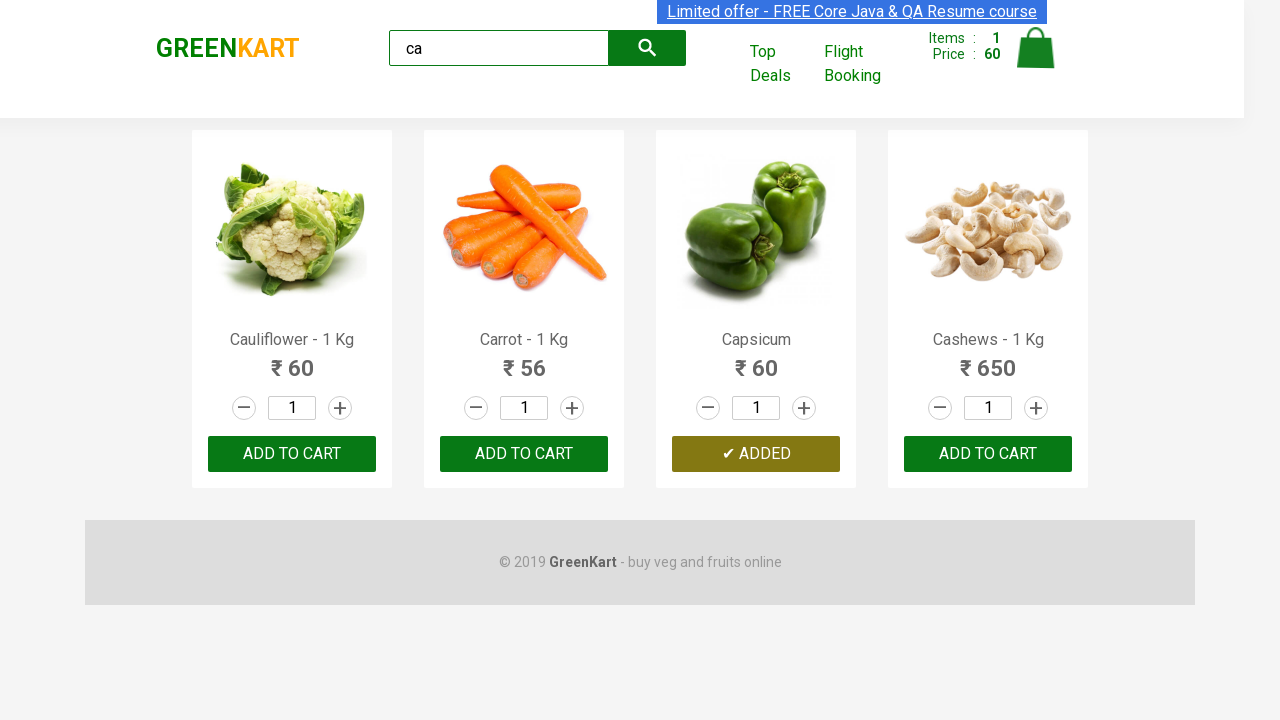

Clicked ADD TO CART button on third product using parent-child navigation at (756, 454) on .products >> .product >> nth=2 >> internal:text="ADD TO CART"i
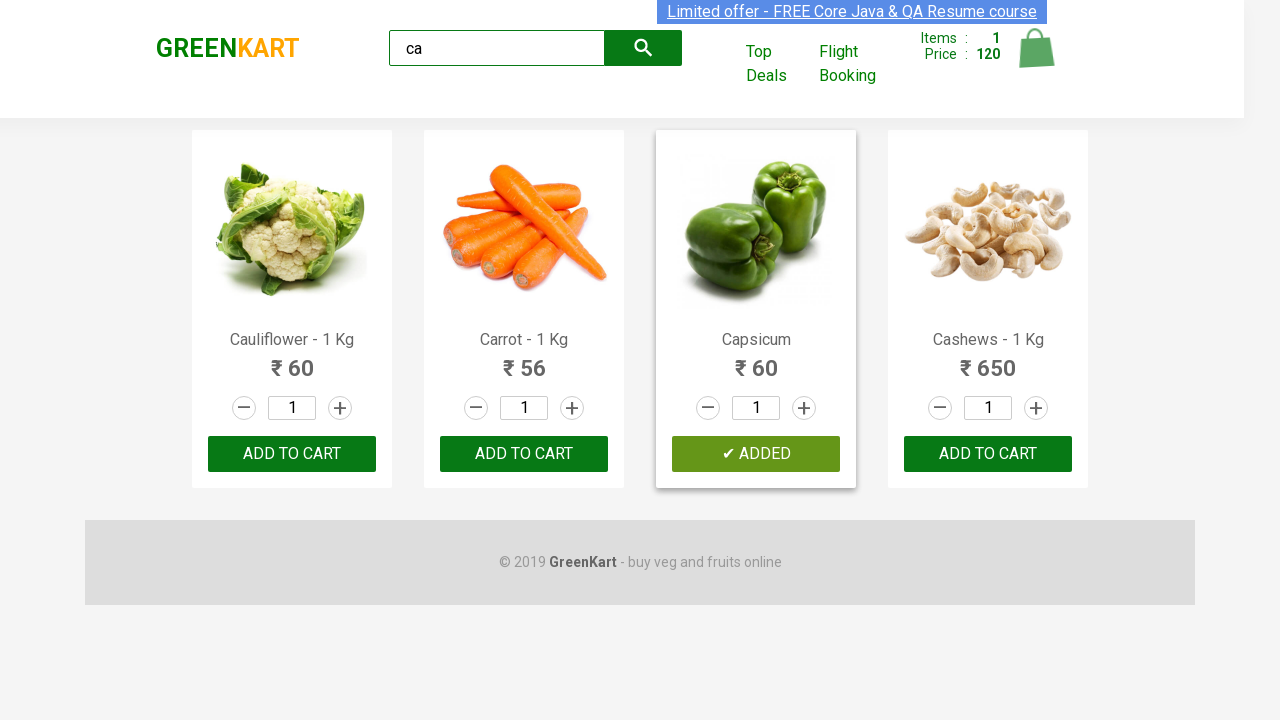

Found and clicked add to cart button for Cashews product at (988, 454) on .products >> .product >> nth=3 >> button
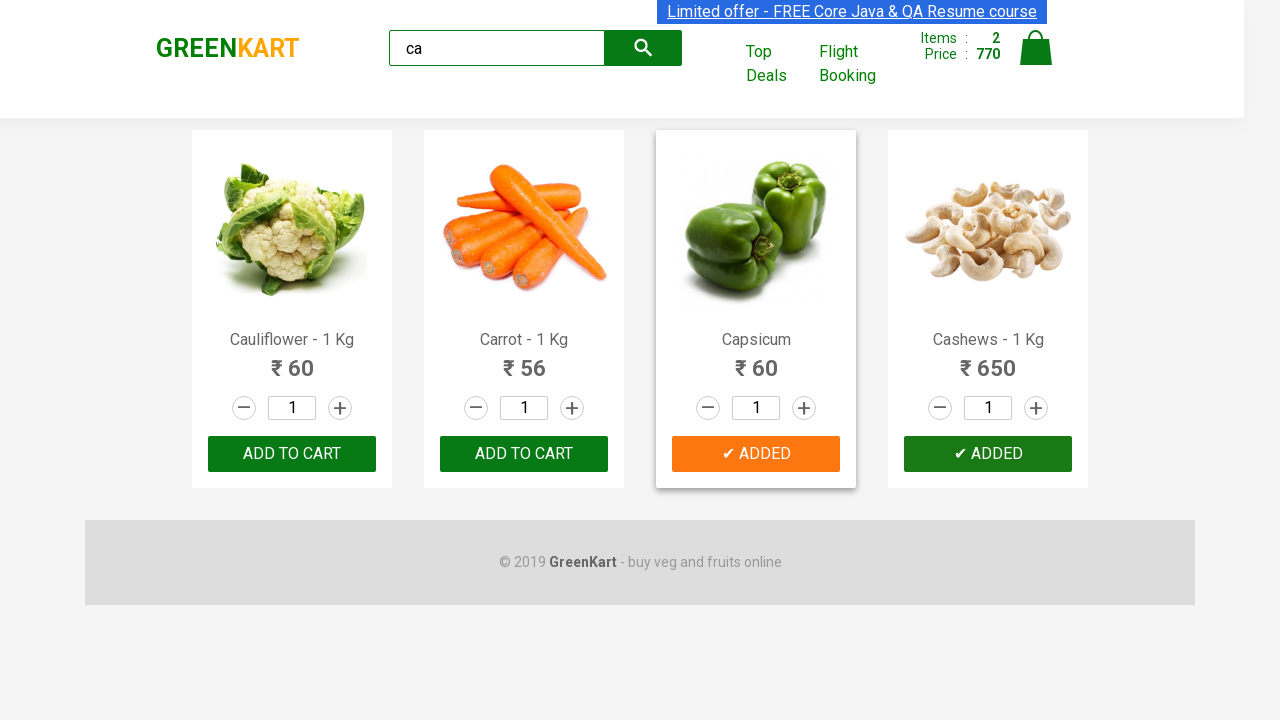

Verified that brand text is 'GREENKART'
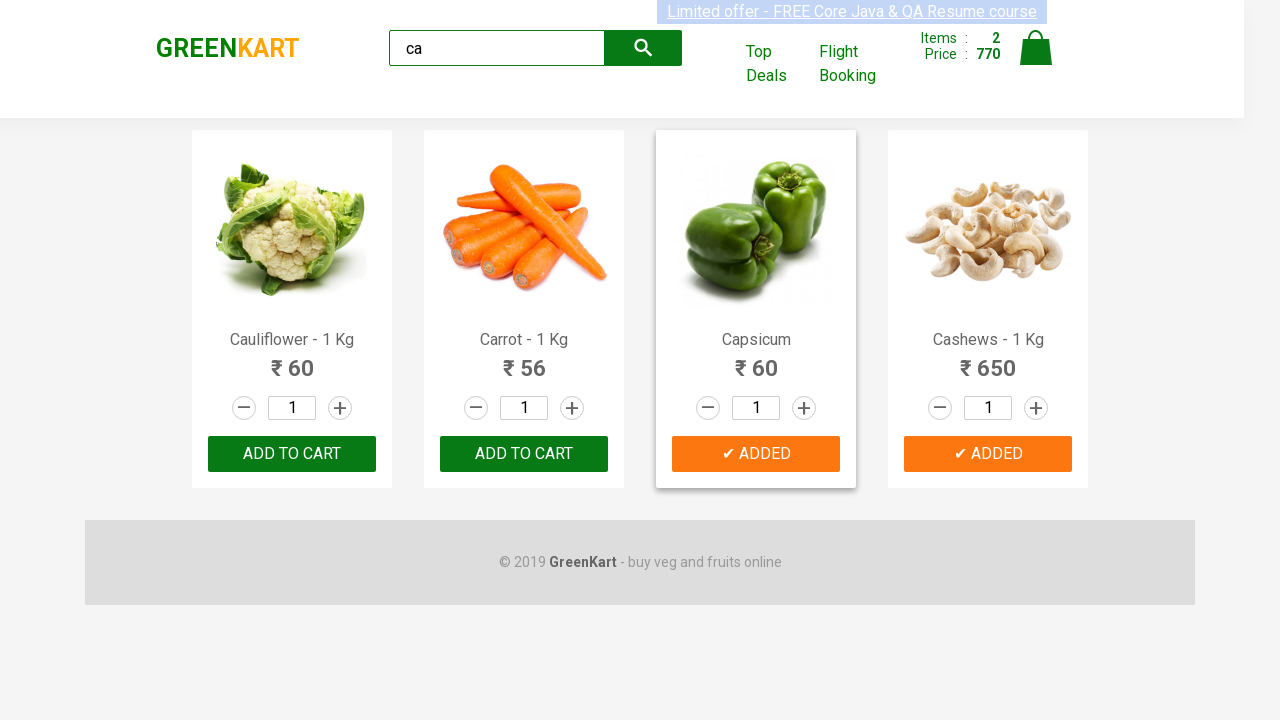

Clicked add to cart button on first product at (292, 454) on :nth-child(1) > .product-action > button
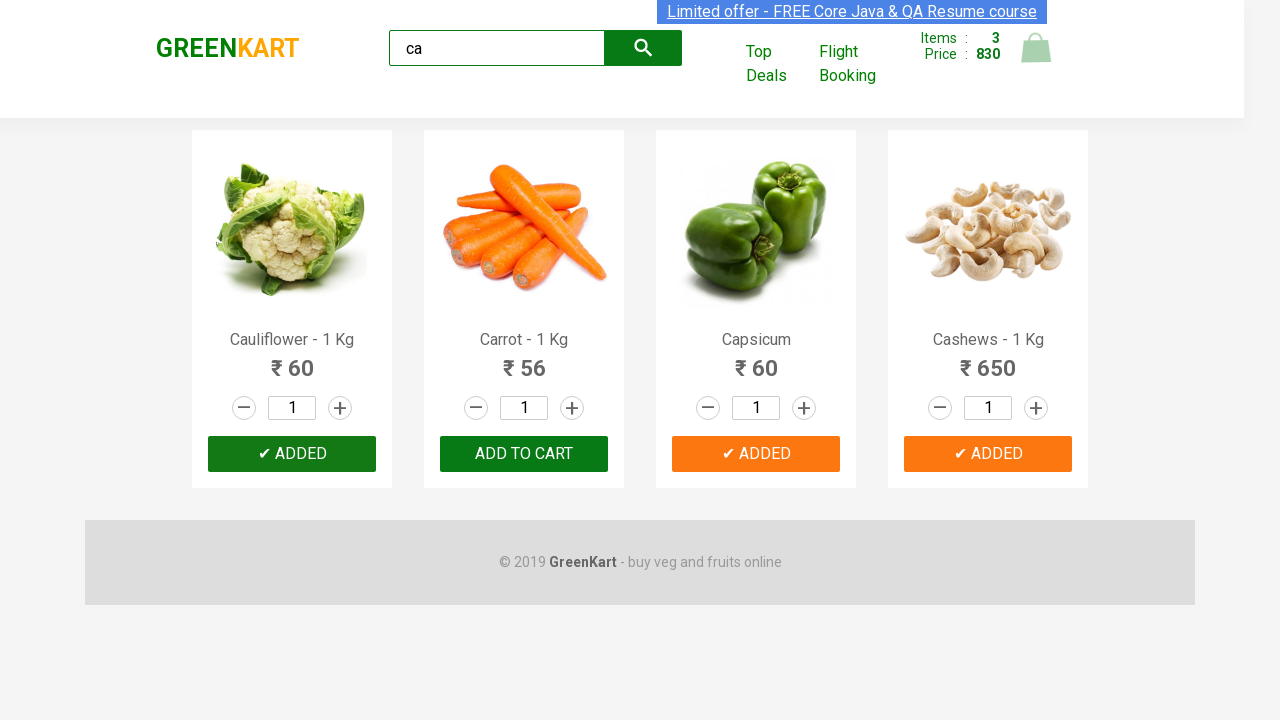

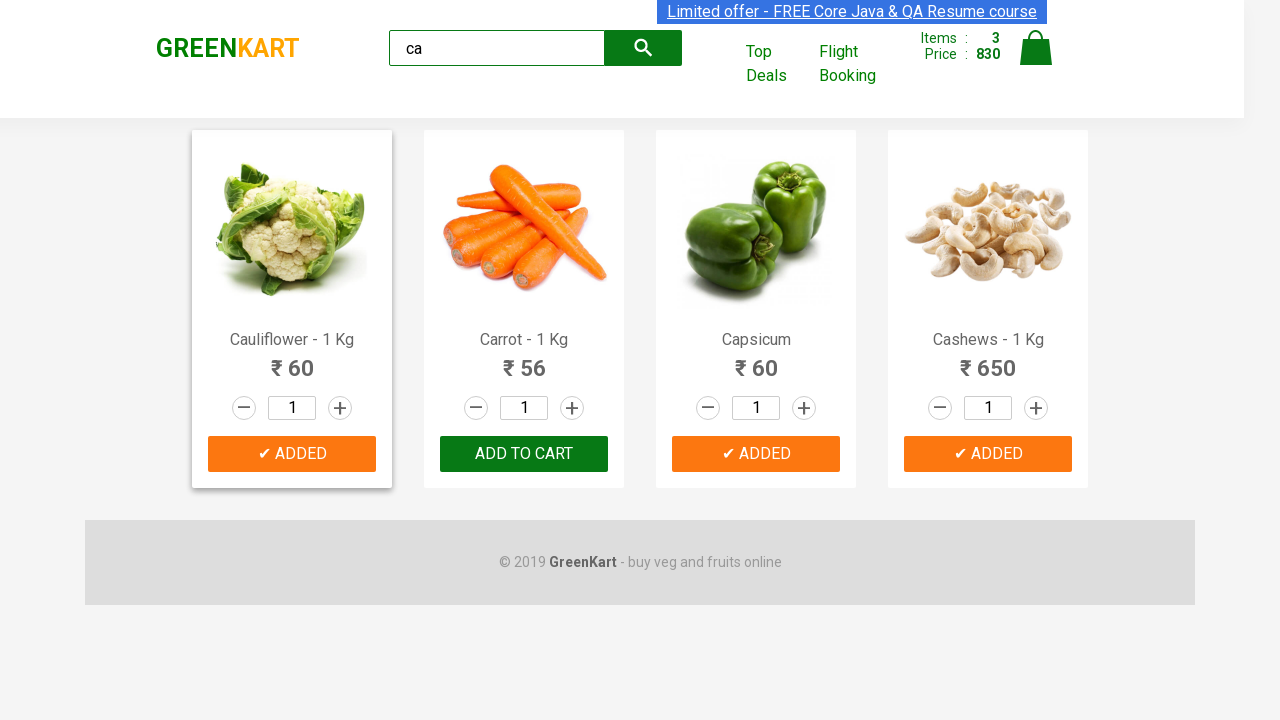